Tests that clicking Clear completed button removes completed items from the list

Starting URL: https://demo.playwright.dev/todomvc

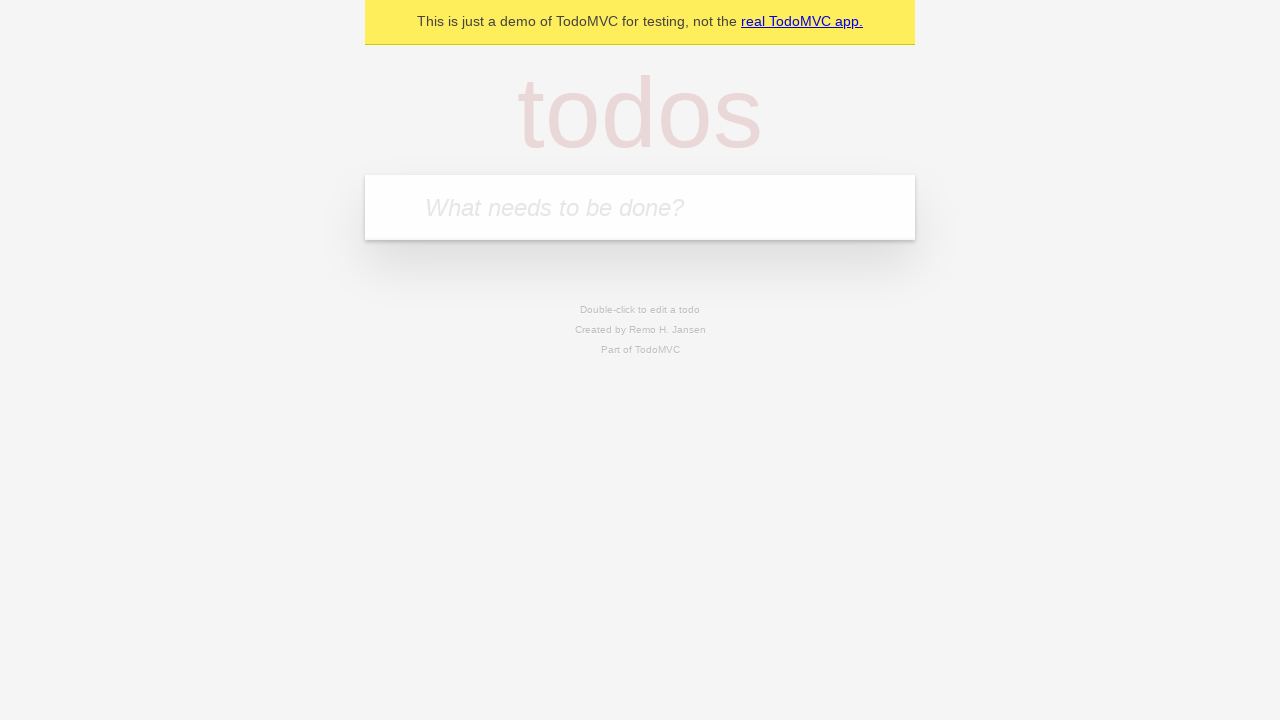

Filled todo input with 'buy some cheese' on internal:attr=[placeholder="What needs to be done?"i]
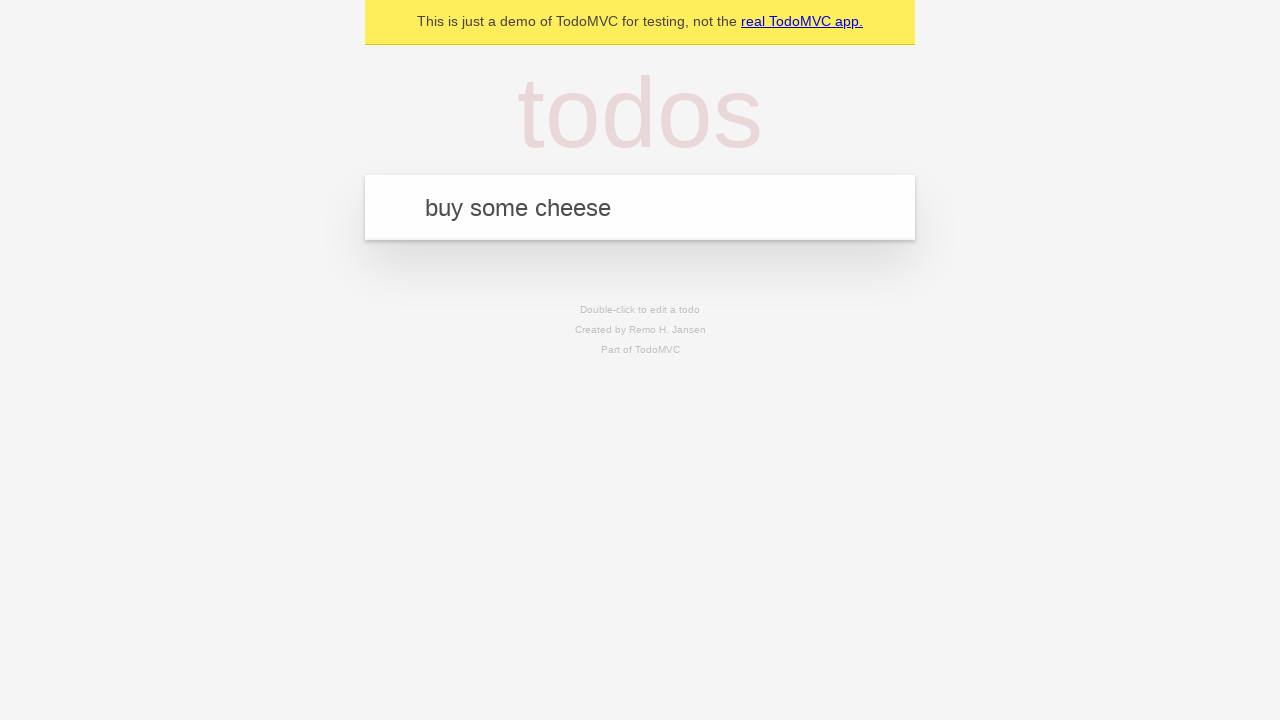

Pressed Enter to add 'buy some cheese' to todo list on internal:attr=[placeholder="What needs to be done?"i]
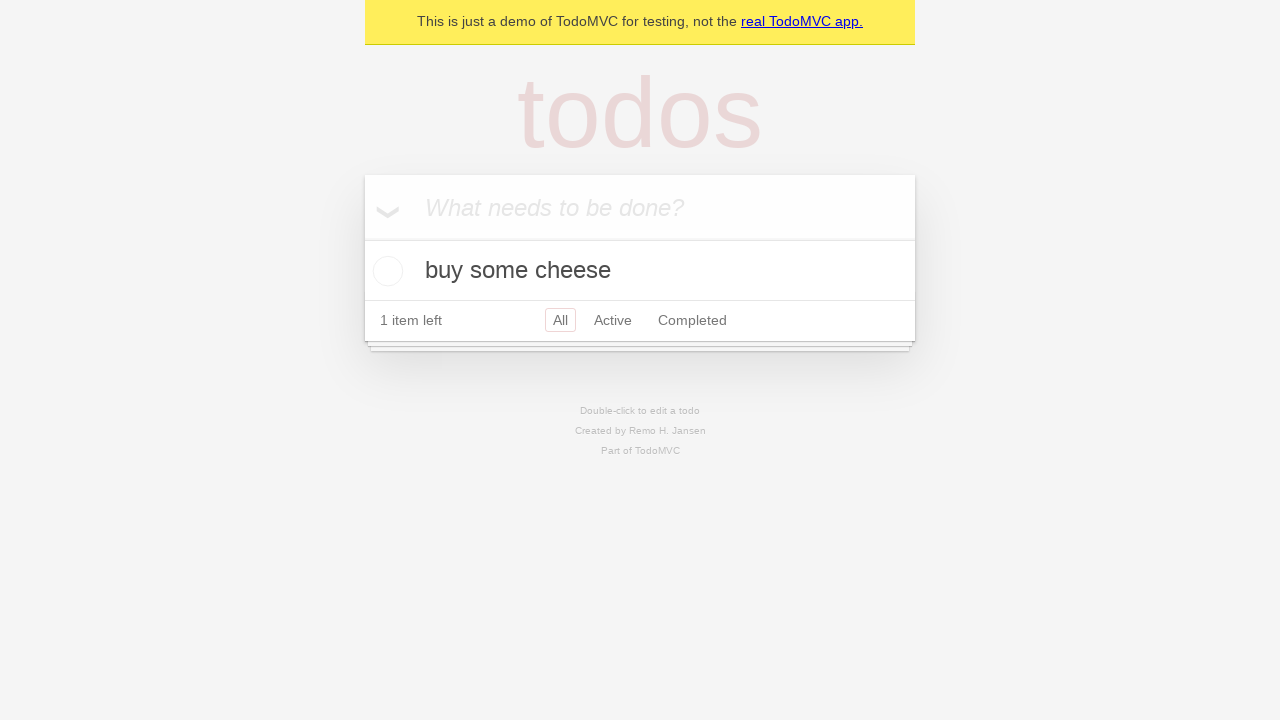

Filled todo input with 'feed the cat' on internal:attr=[placeholder="What needs to be done?"i]
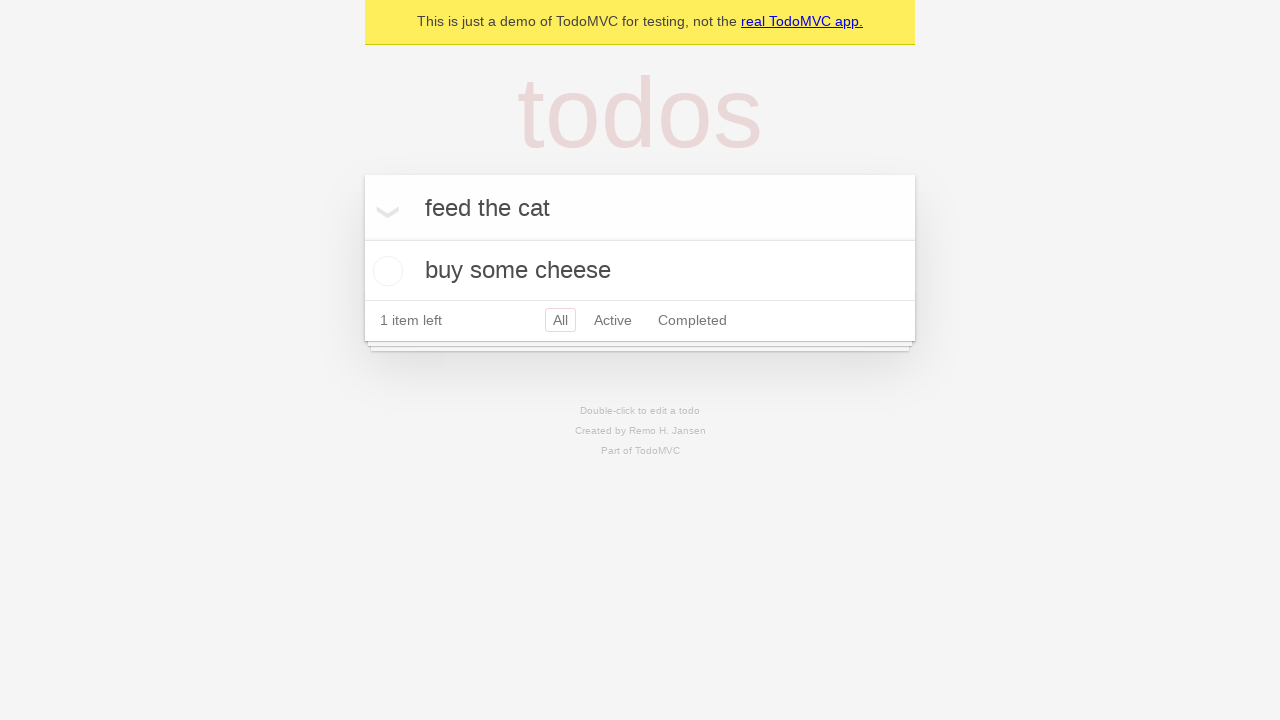

Pressed Enter to add 'feed the cat' to todo list on internal:attr=[placeholder="What needs to be done?"i]
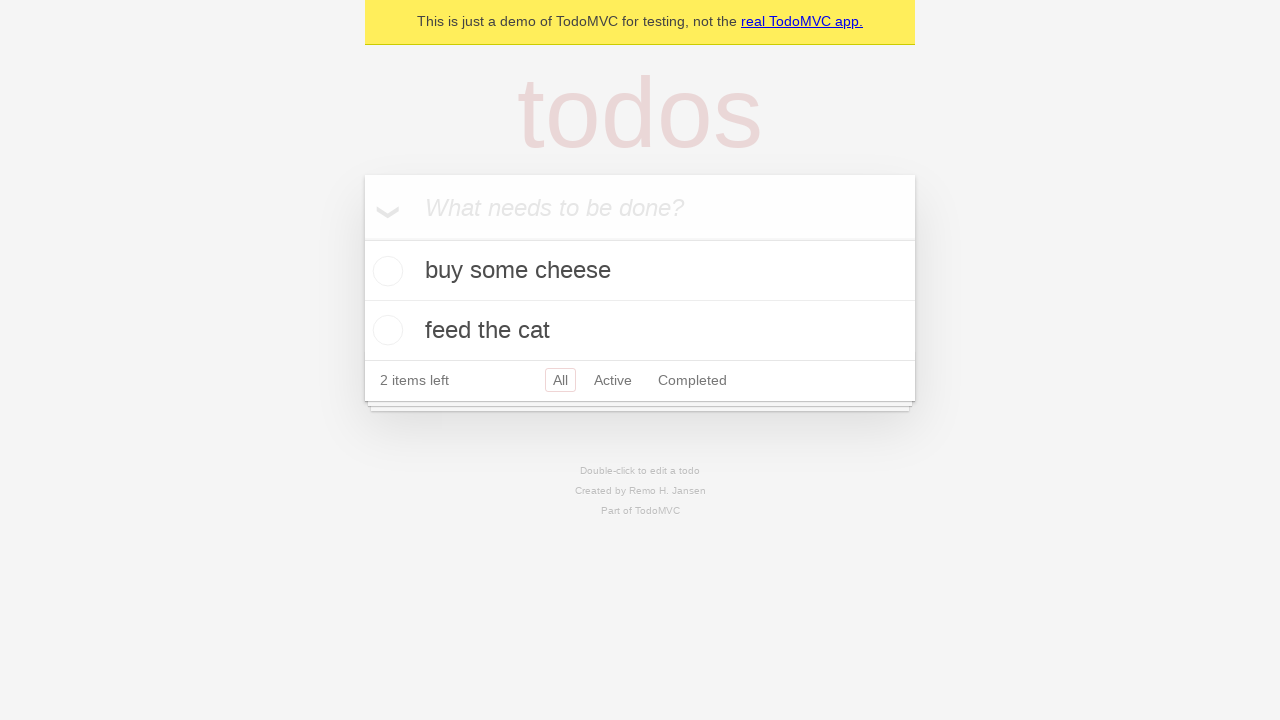

Filled todo input with 'book a doctors appointment' on internal:attr=[placeholder="What needs to be done?"i]
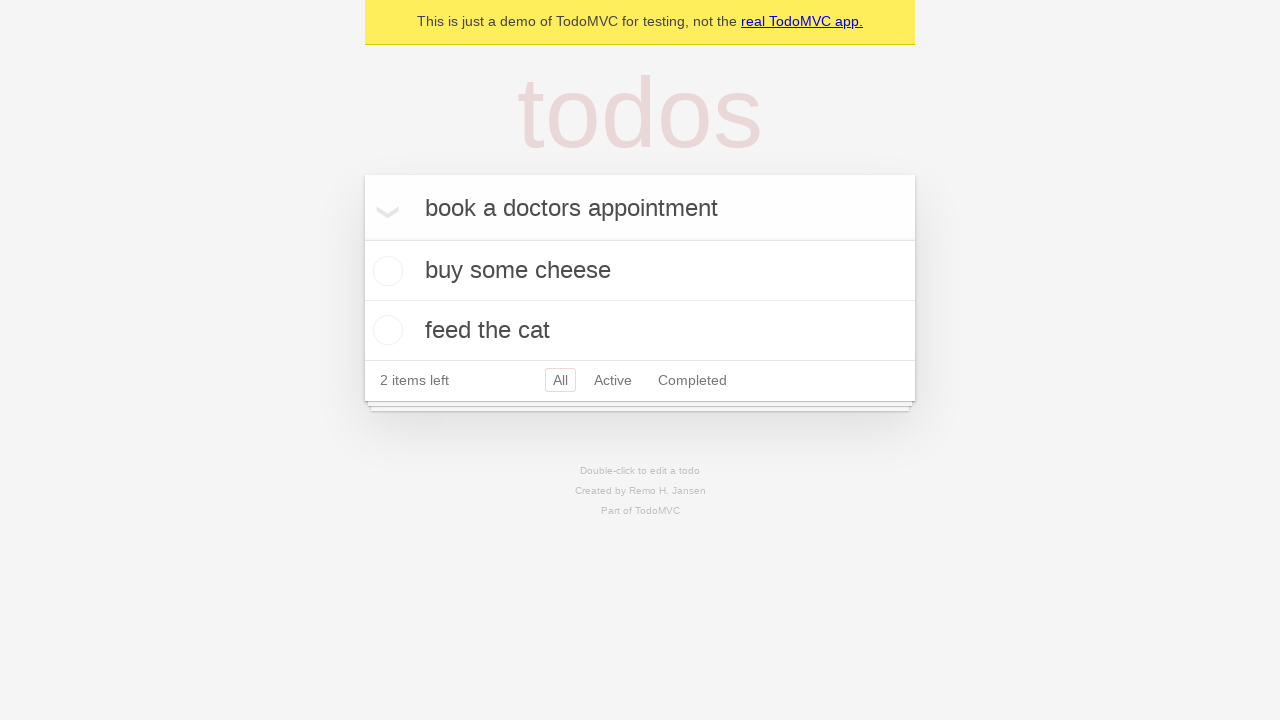

Pressed Enter to add 'book a doctors appointment' to todo list on internal:attr=[placeholder="What needs to be done?"i]
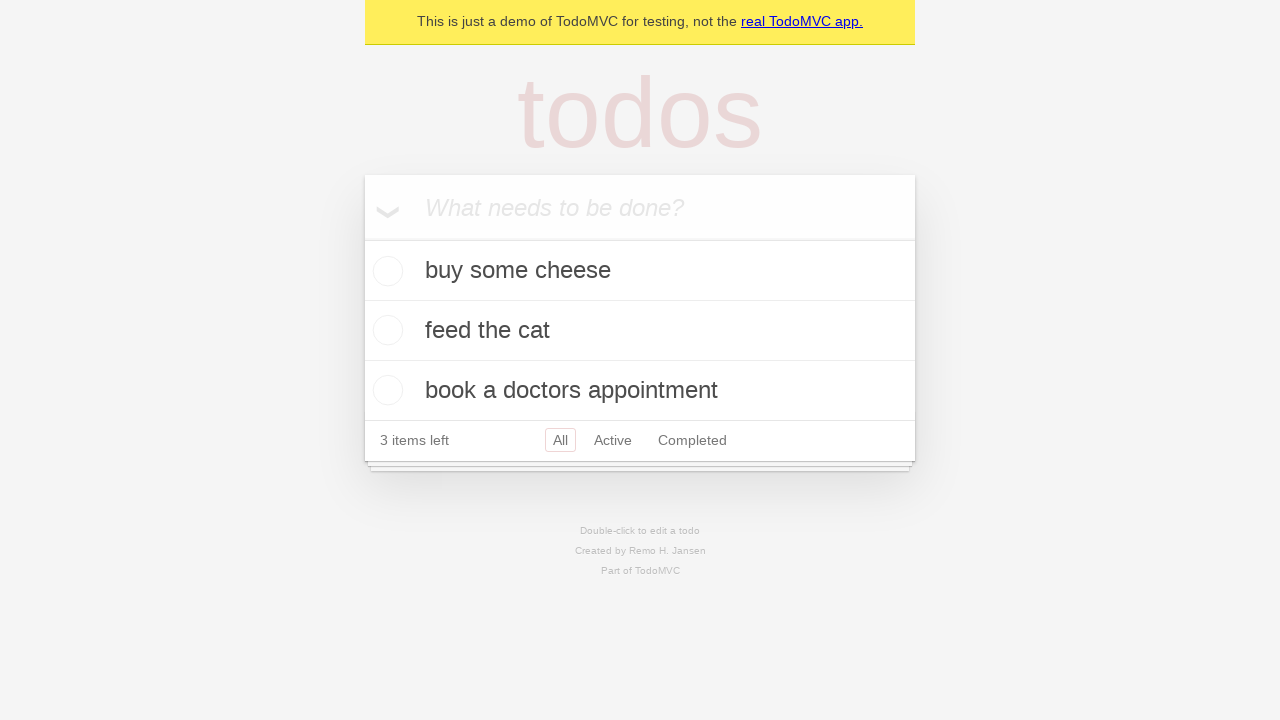

Waited for all 3 todos to be added to the list
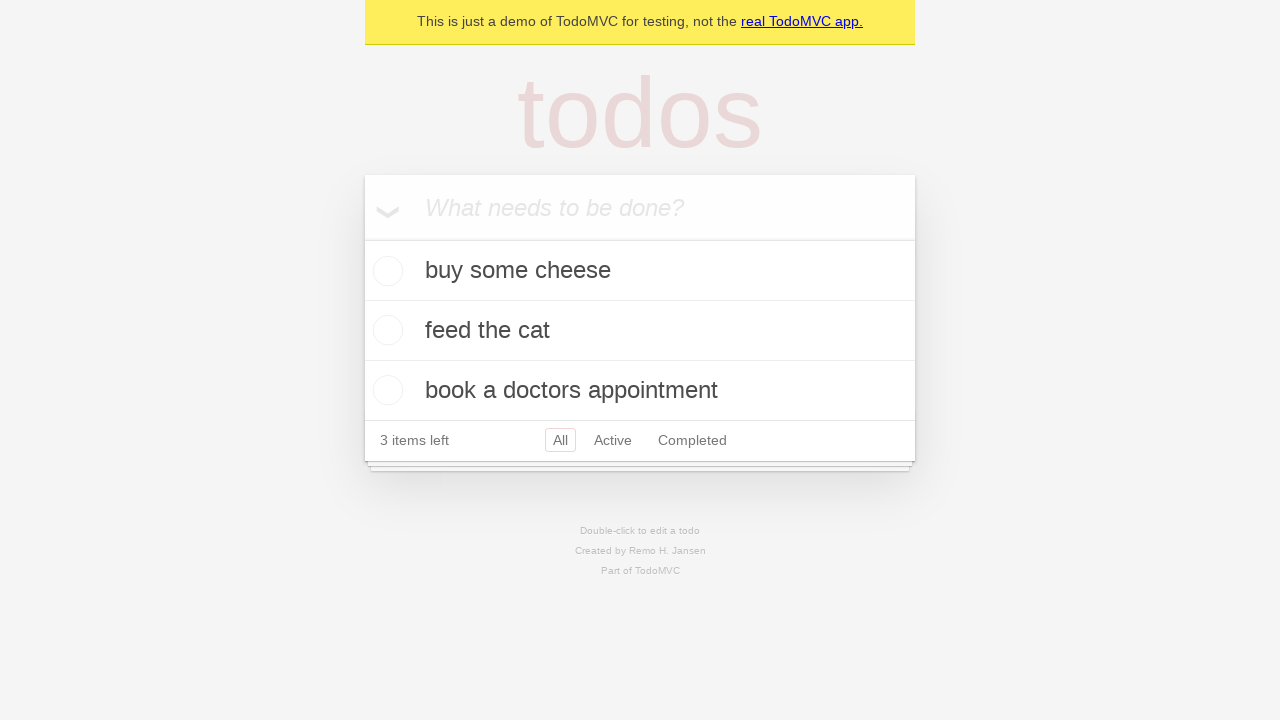

Checked the second todo item as completed at (385, 330) on internal:testid=[data-testid="todo-item"s] >> nth=1 >> internal:role=checkbox
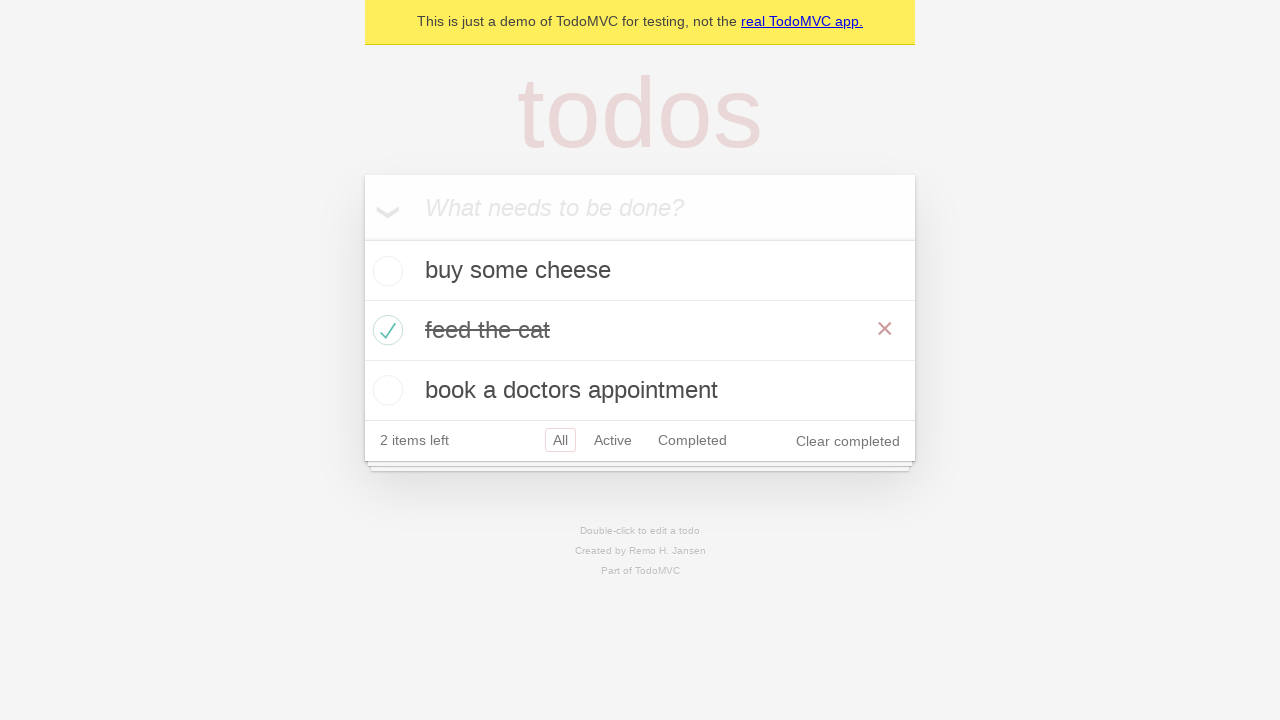

Clicked 'Clear completed' button at (848, 441) on internal:role=button[name="Clear completed"i]
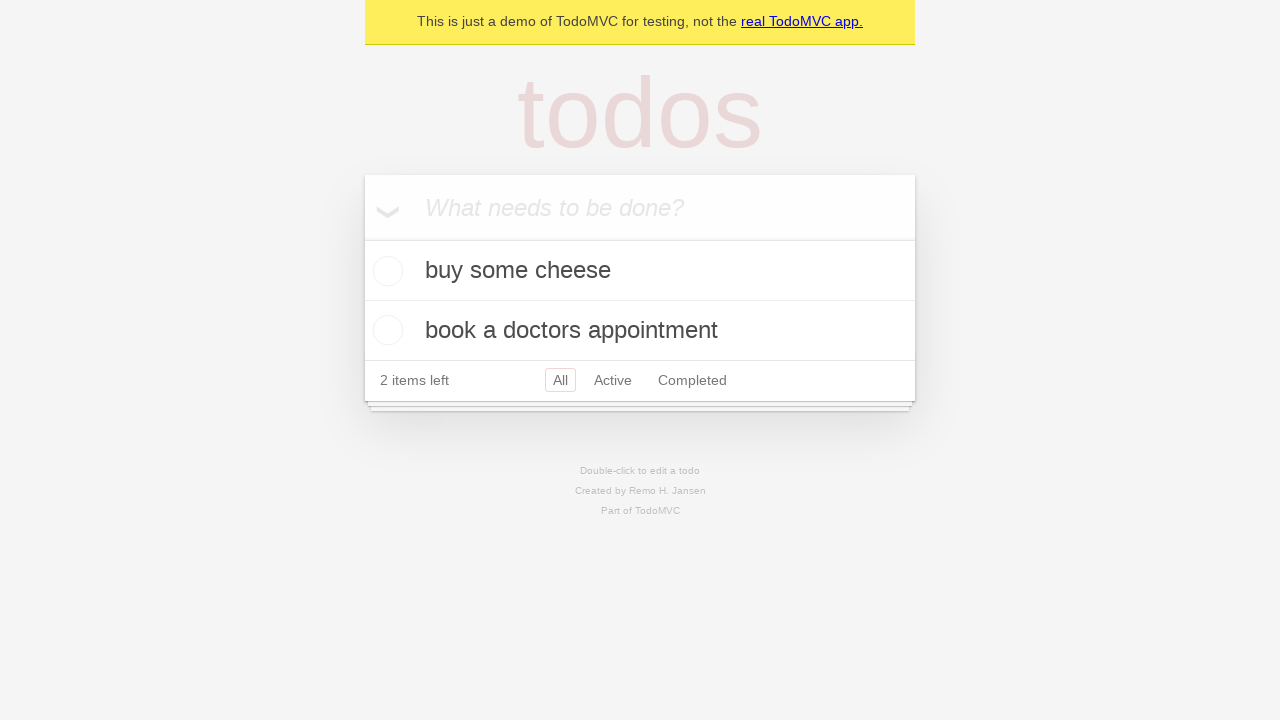

Verified that completed item was removed, leaving 2 todos in the list
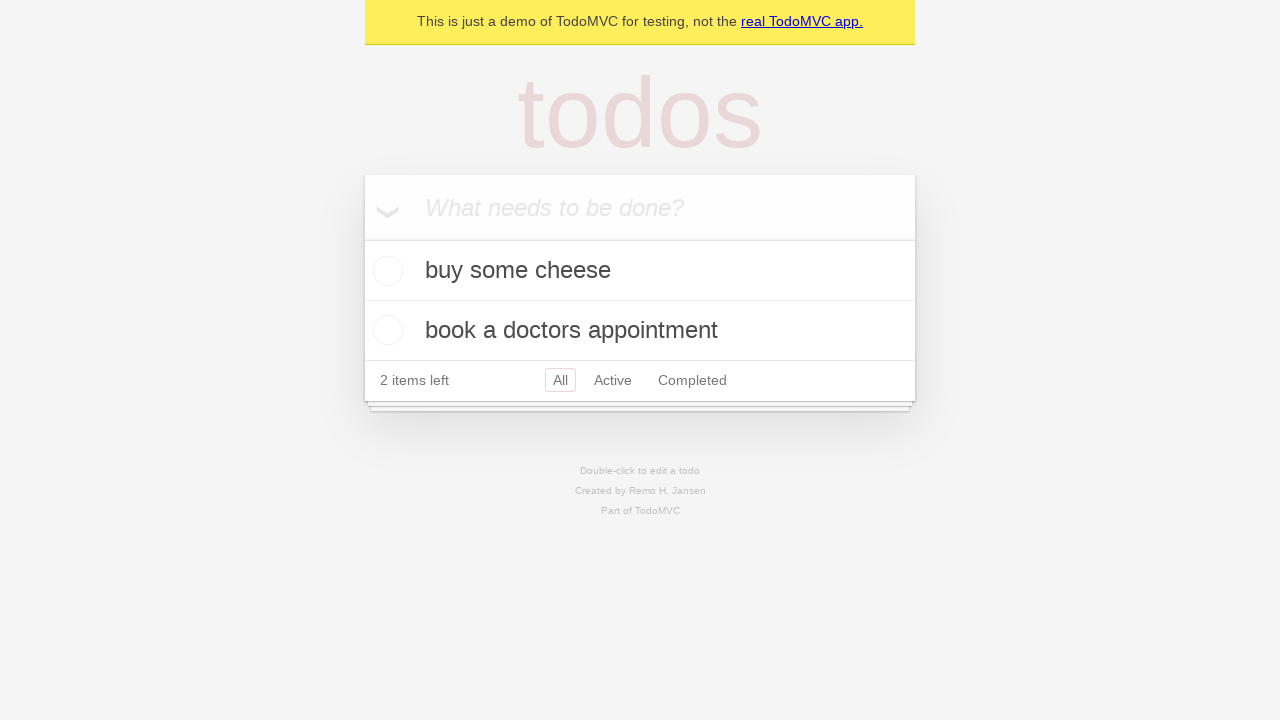

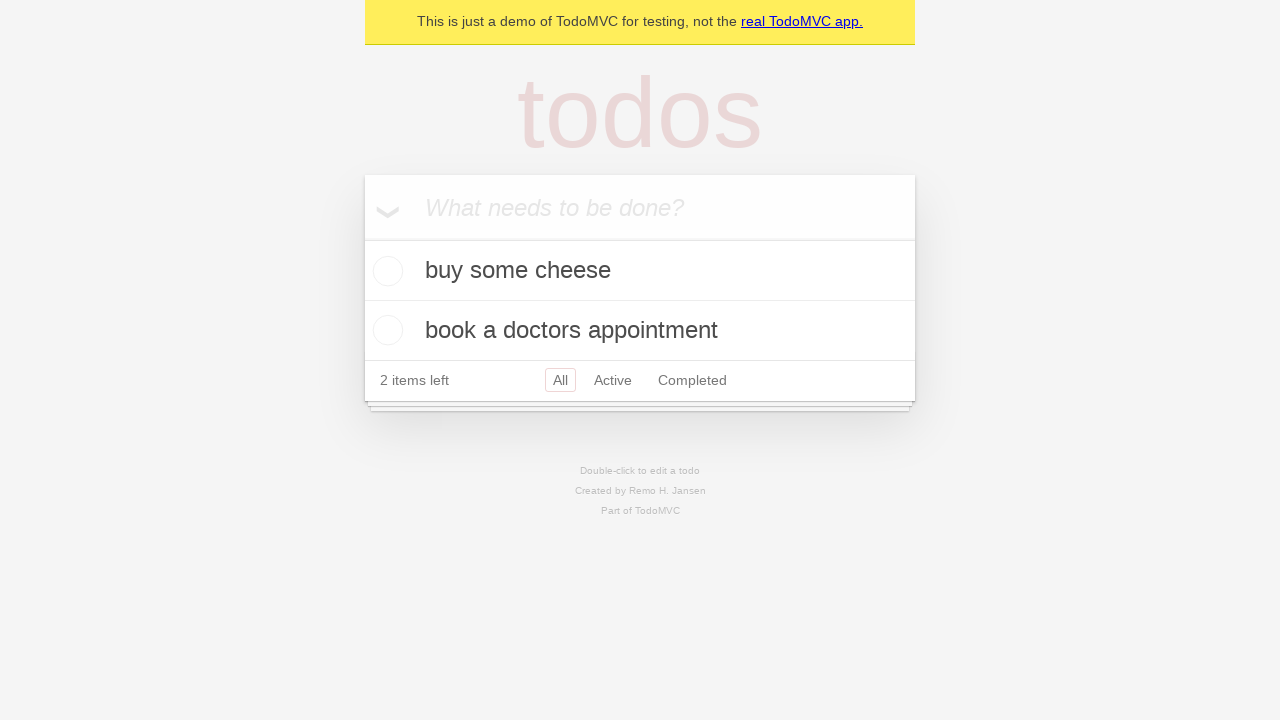